Navigates to a todo list demo page and waits for task list items to load

Starting URL: http://www.mytinytodo.net/demo/

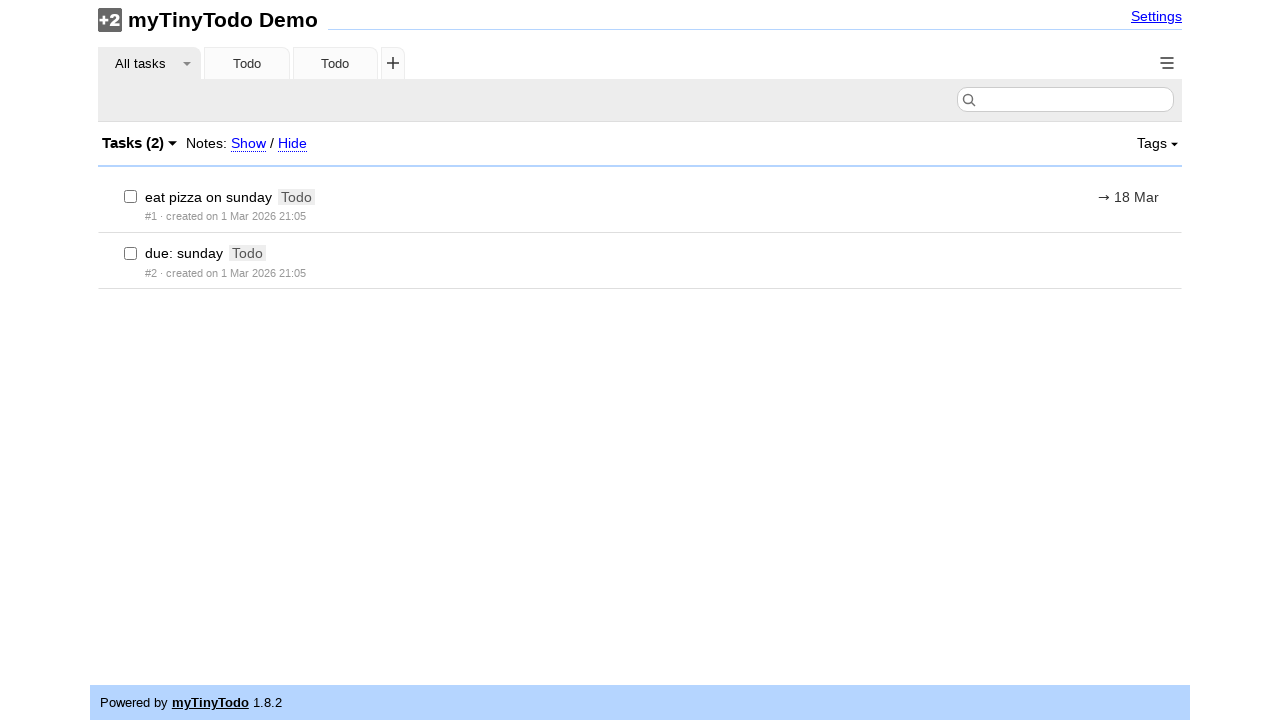

Navigated to MyTinyToDo demo page
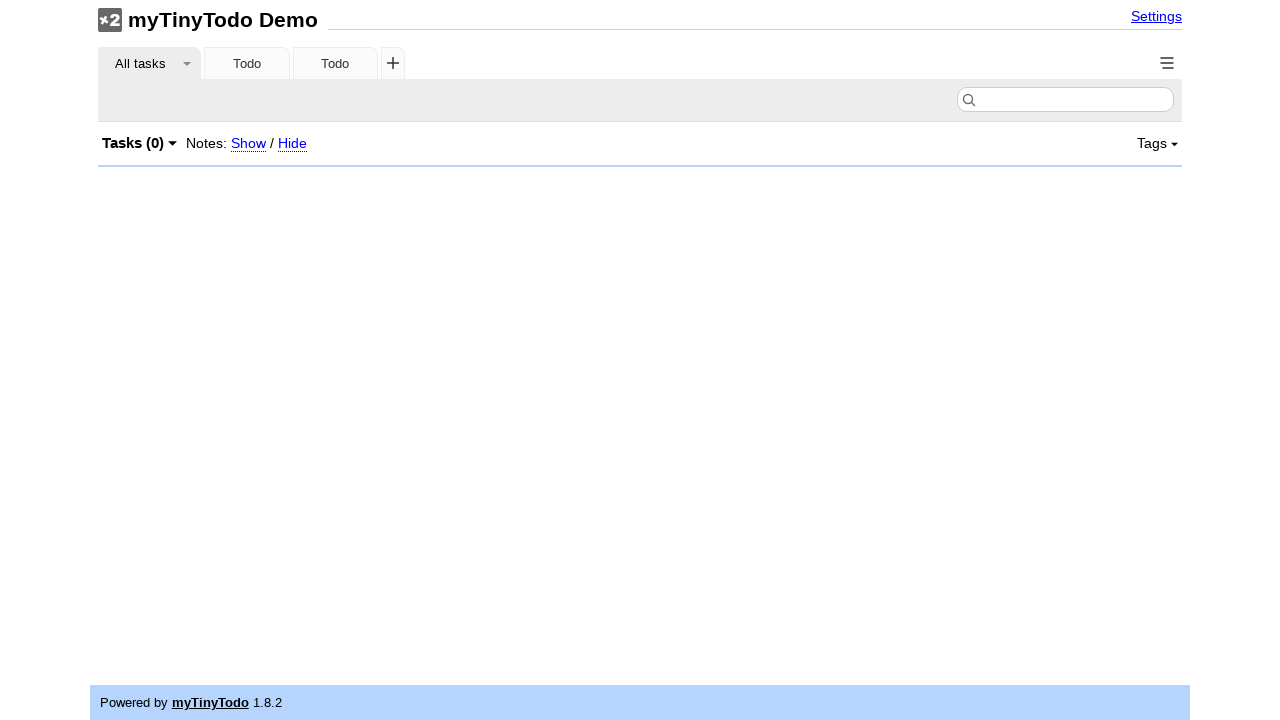

Task list items loaded successfully
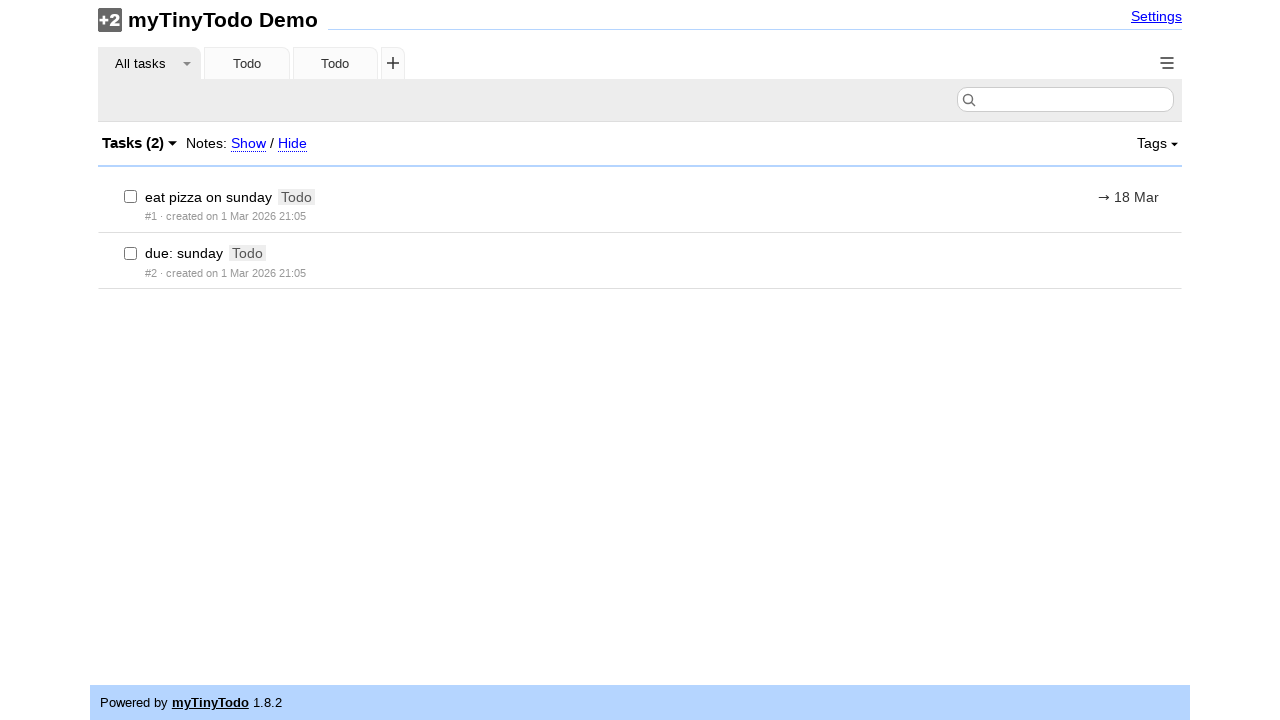

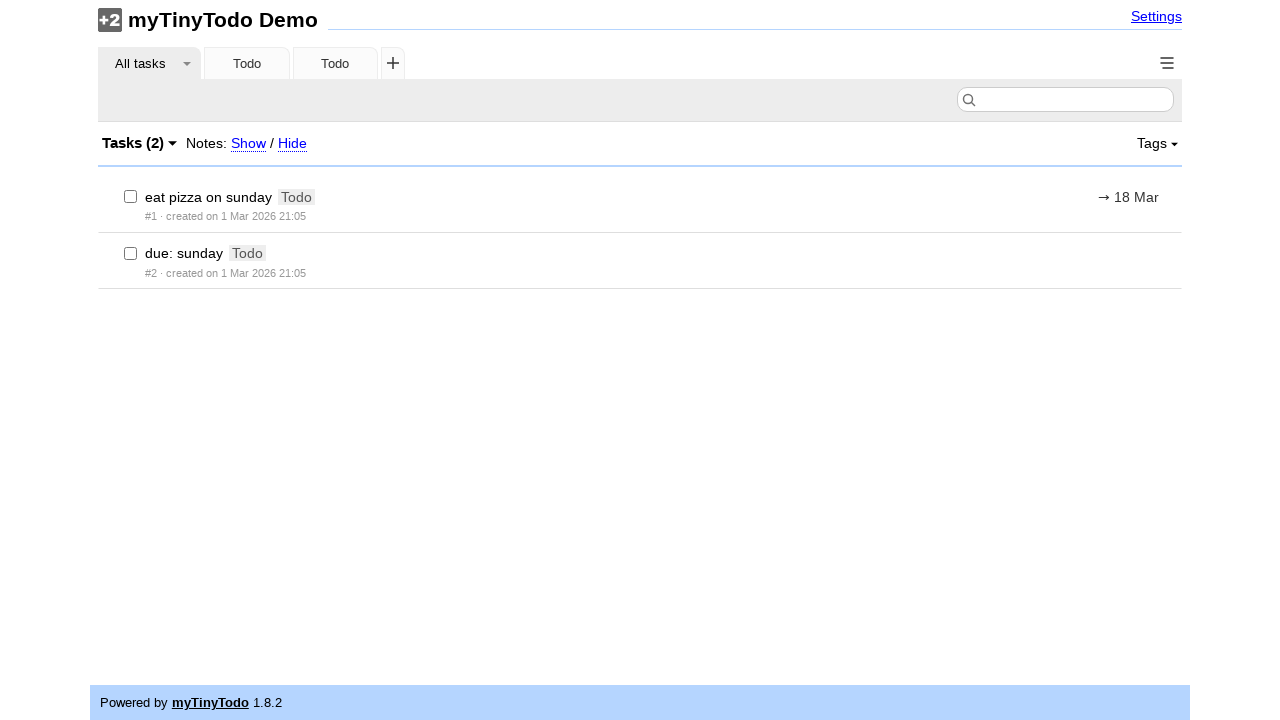